Navigates to the Demoblaze e-commerce demo site and verifies that product names are displayed on the home page

Starting URL: https://www.demoblaze.com/index.html

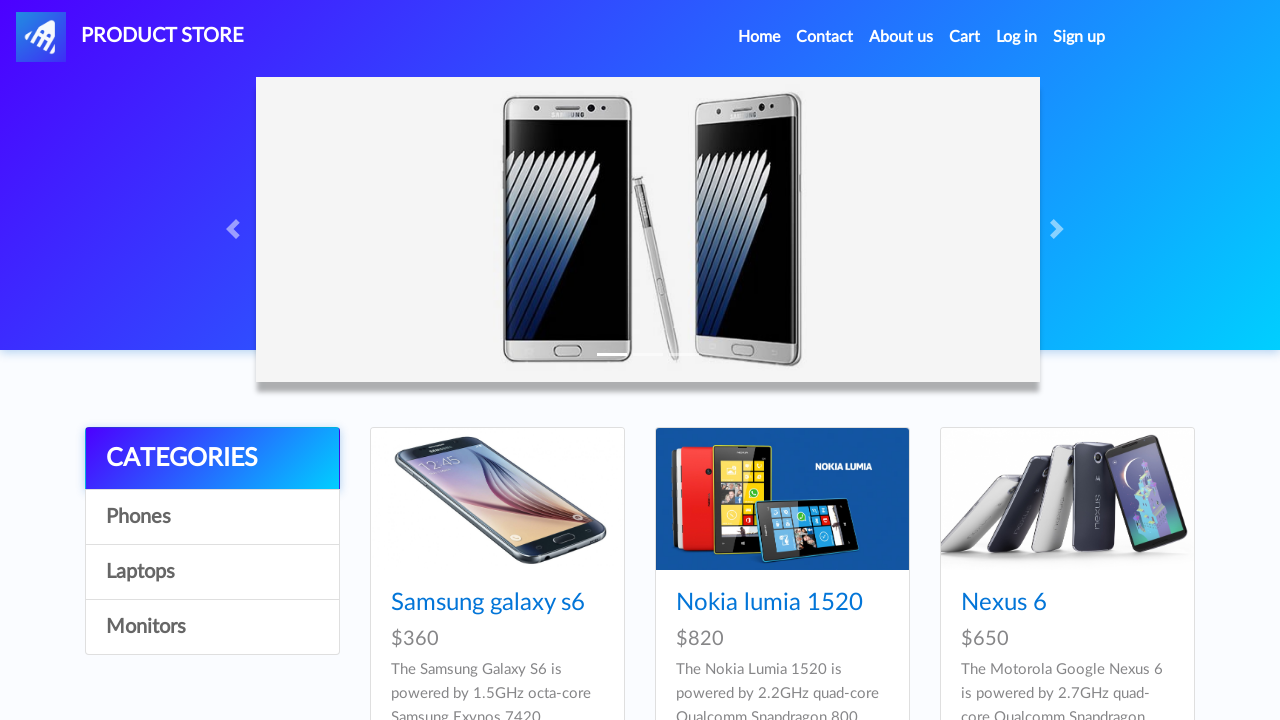

Navigated to Demoblaze e-commerce demo site home page
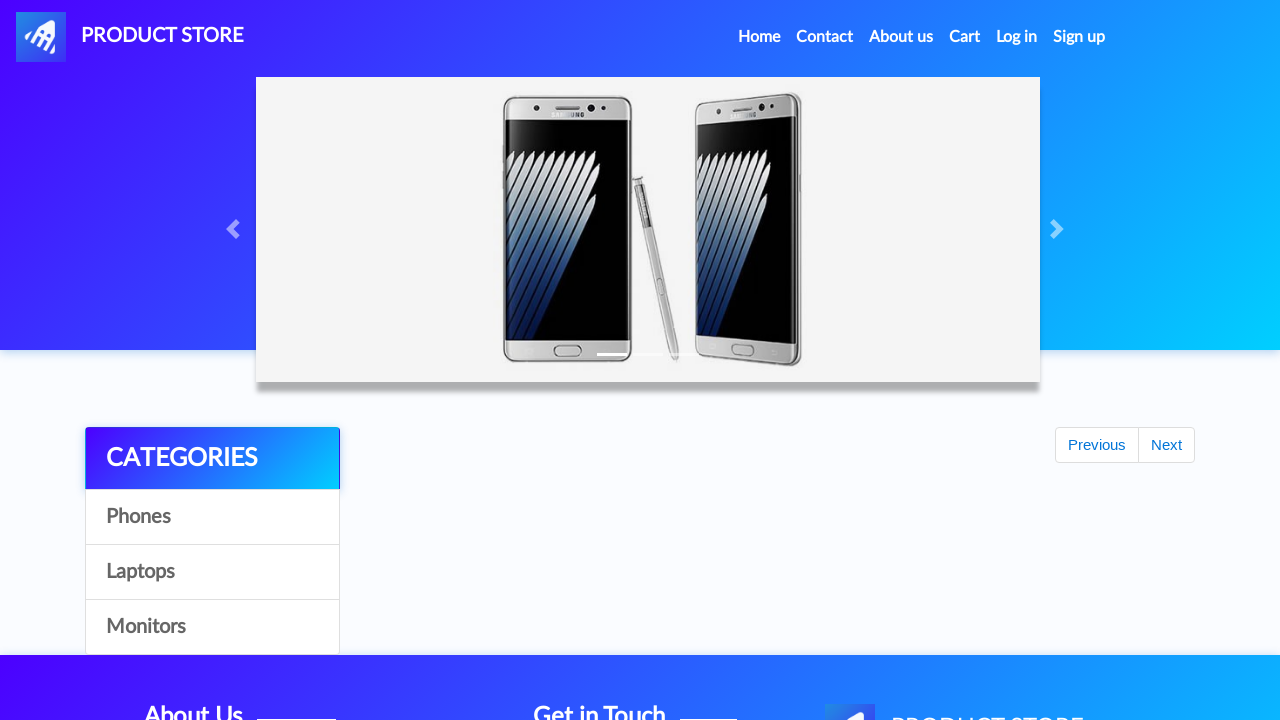

Product elements loaded in the page
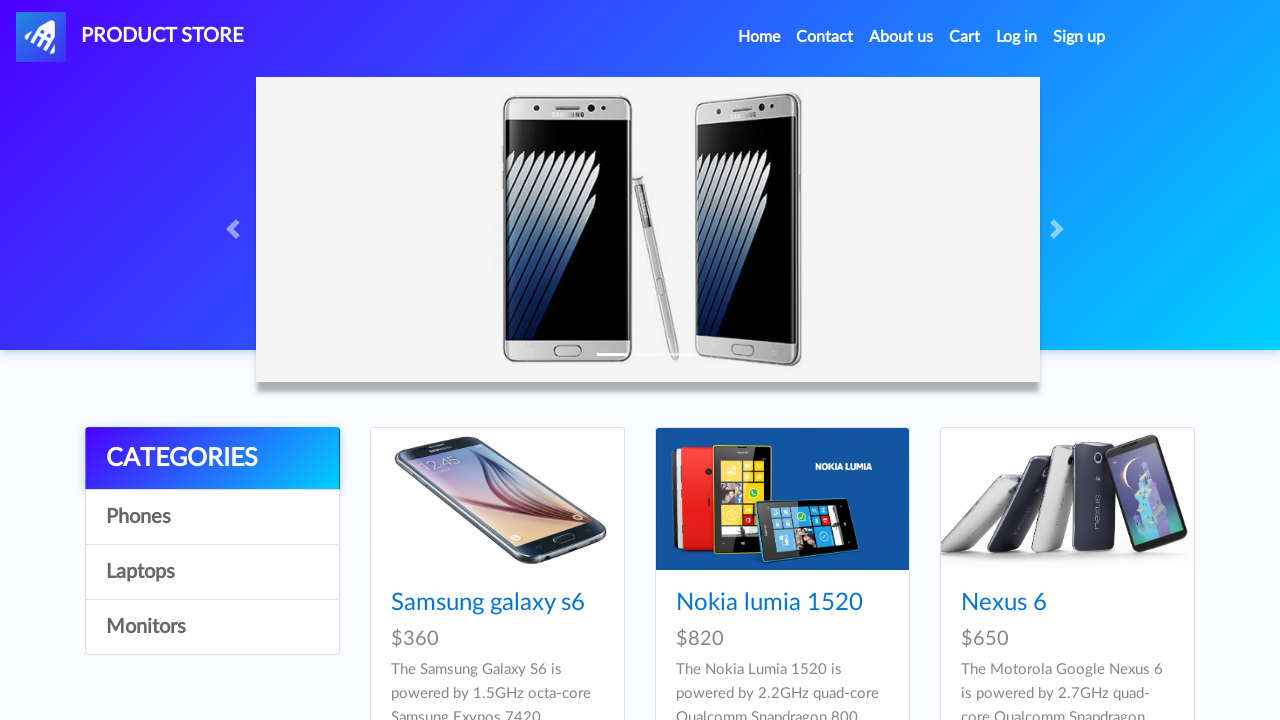

Located product name elements on the page
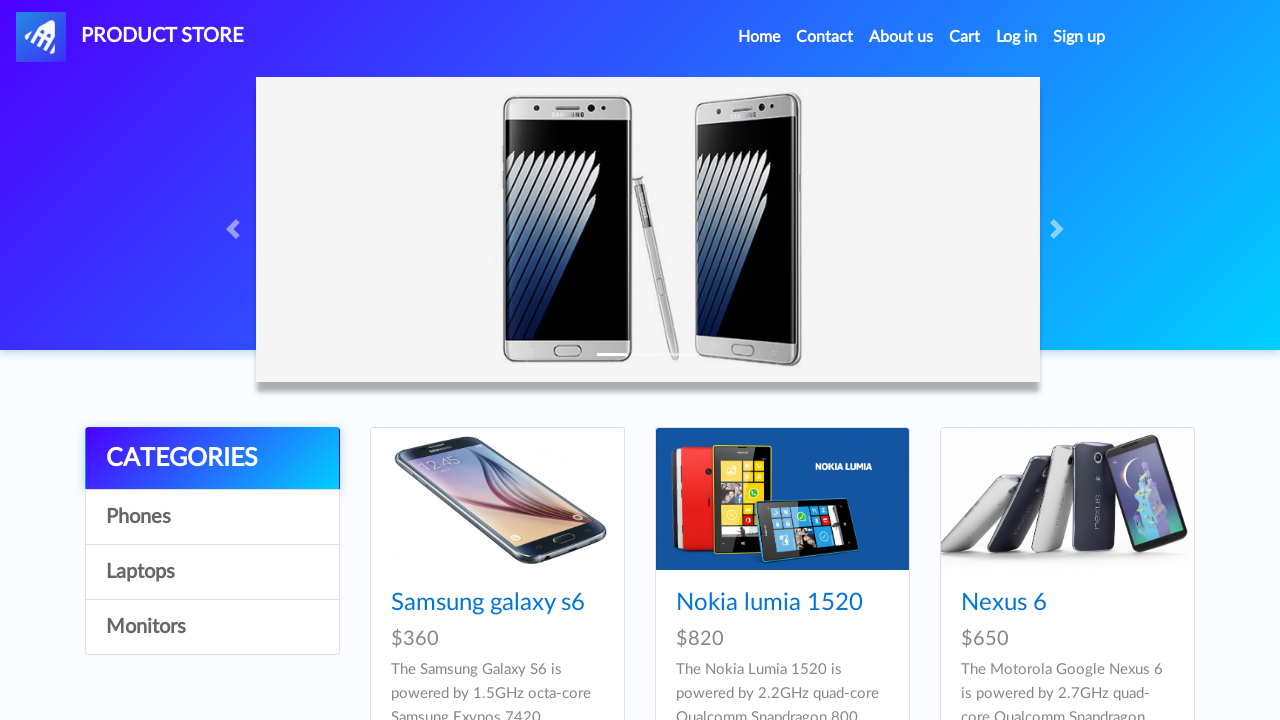

First product name is visible, confirming product names are displayed on home page
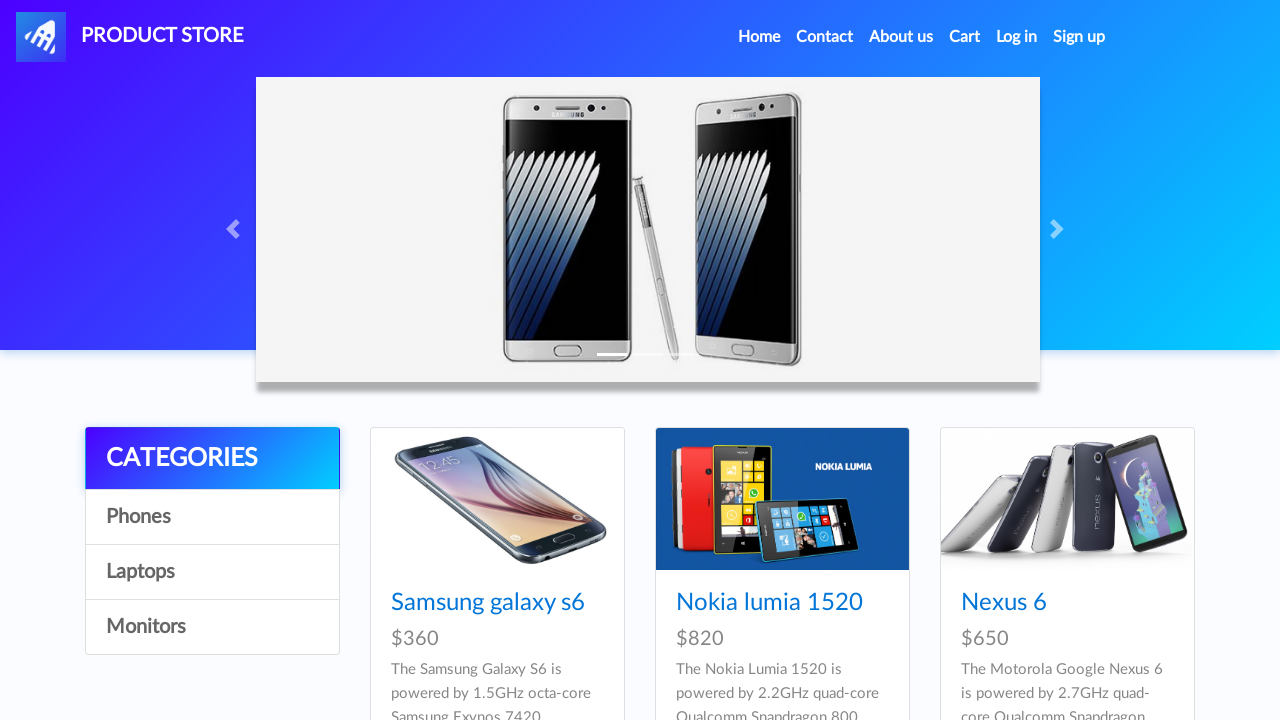

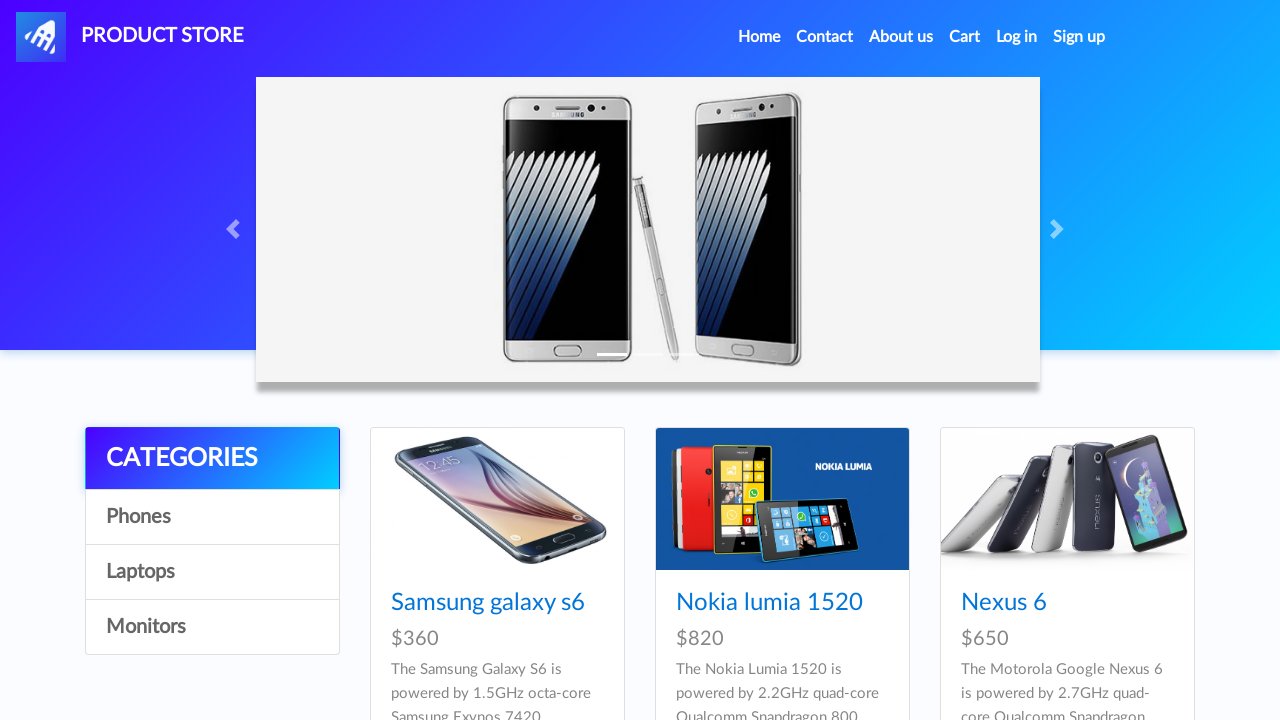